Tests a practice form by filling out various form fields including name, password, checkboxes for drinks, radio button for color, dropdown for automation preference, email, and message, then submits the form and handles the confirmation dialog.

Starting URL: https://practice-automation.com/form-fields/

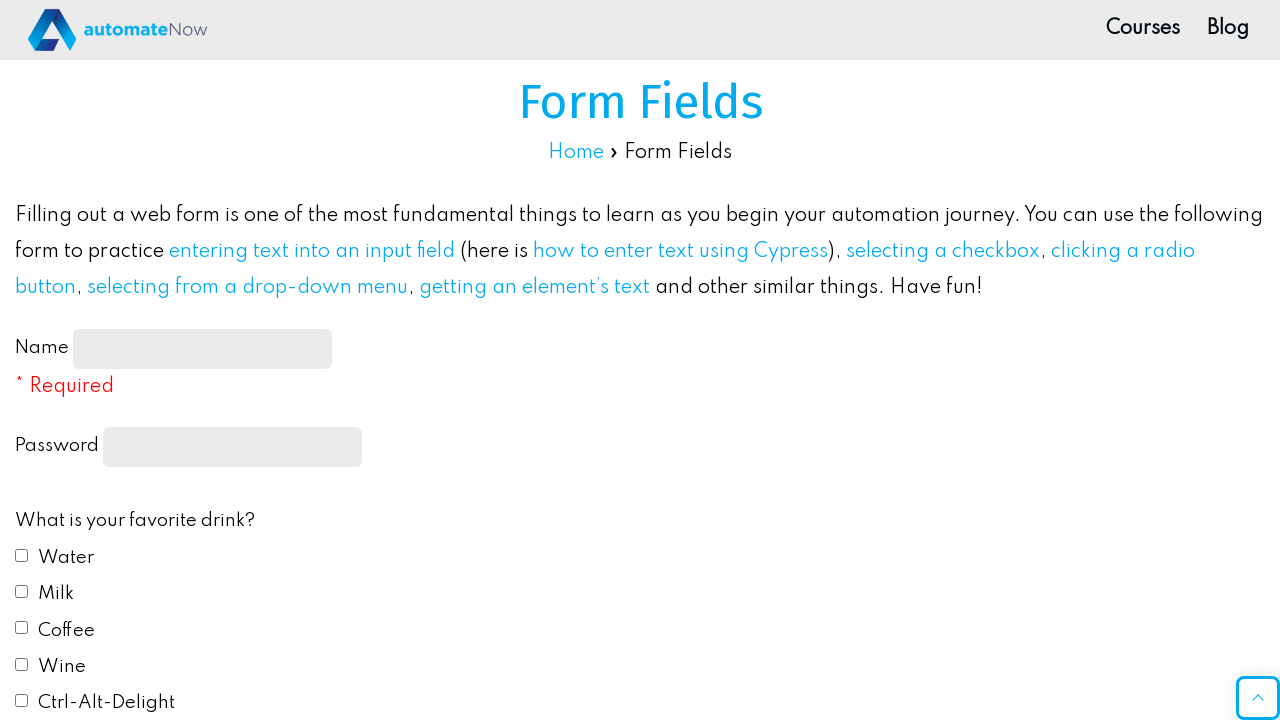

Filled name field with 'Zviad' on #name-input
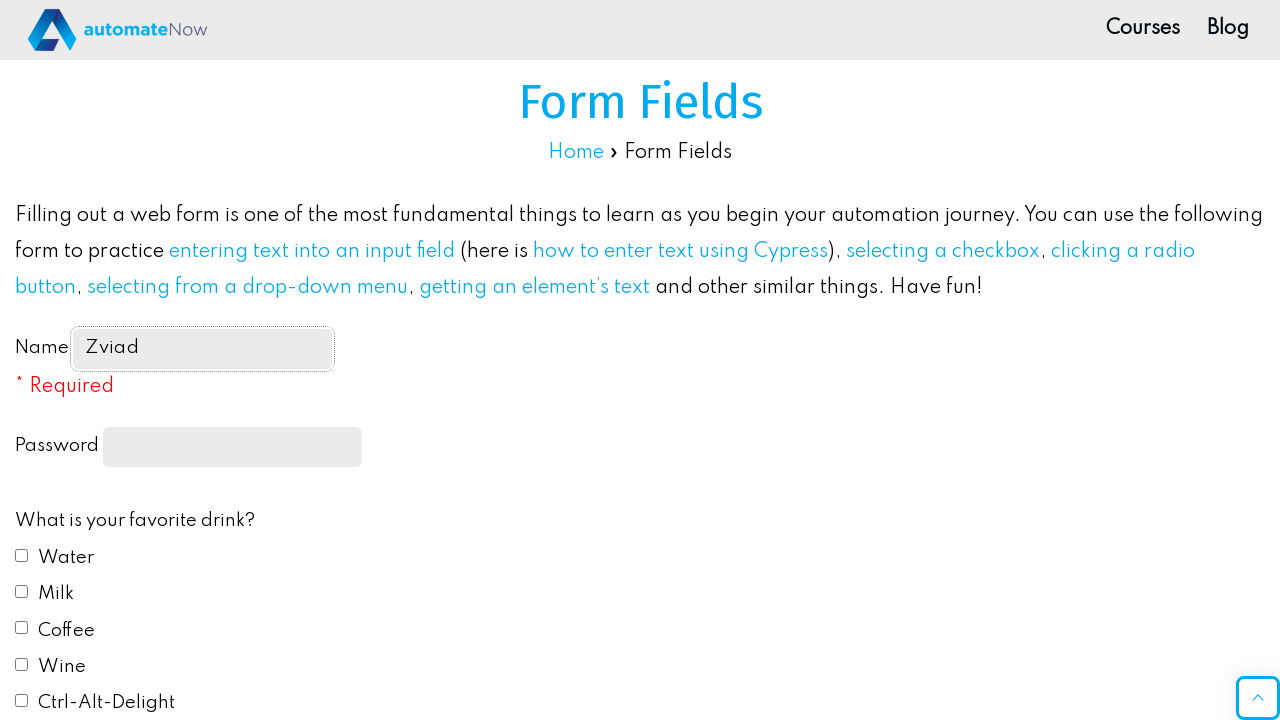

Filled password field with 'Password1!' on xpath=//label[contains(text(), "Password")]//input[@type="password"]
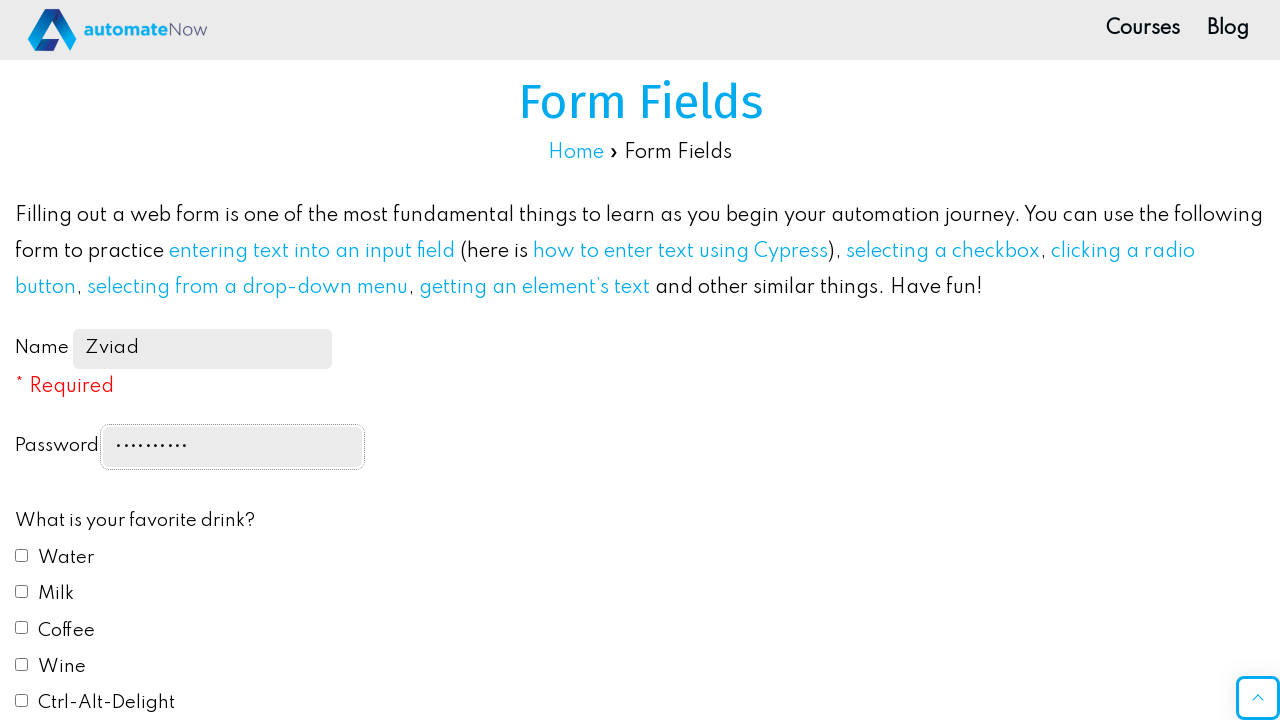

Selected 'Milk' checkbox at (56, 594) on internal:text="Milk"i
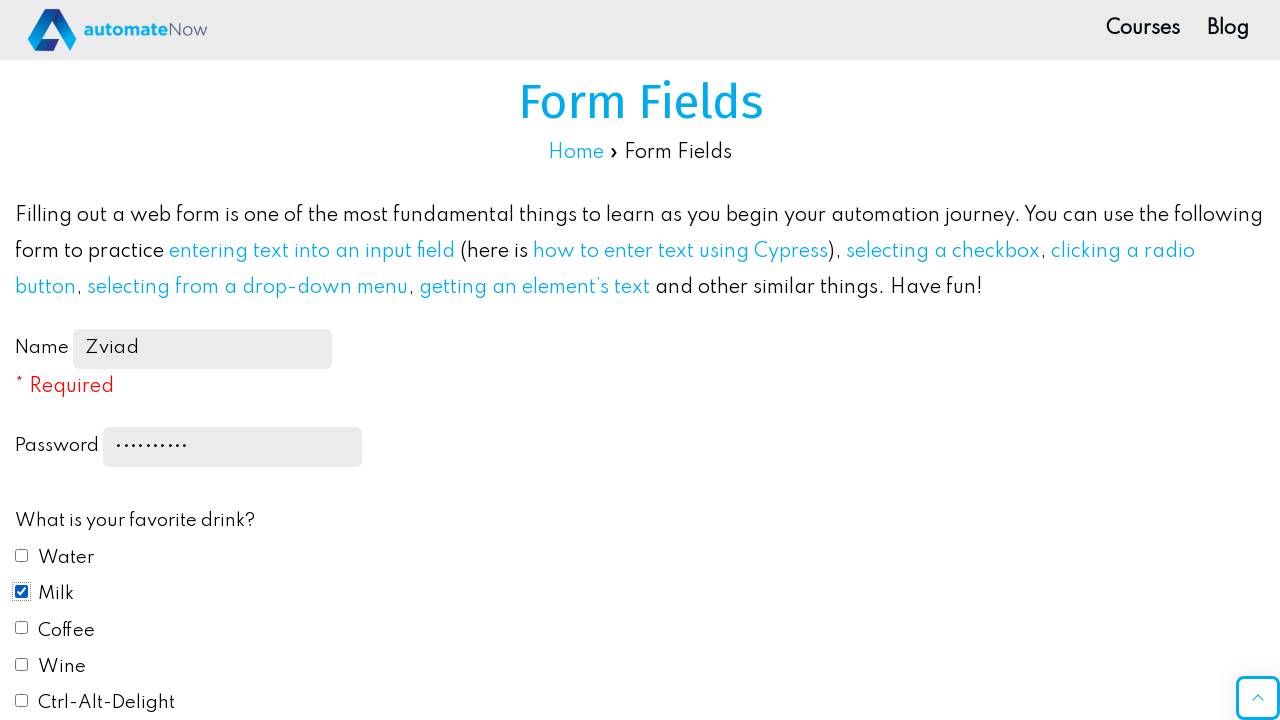

Selected 'Coffee' checkbox at (66, 631) on internal:text="Coffee"i
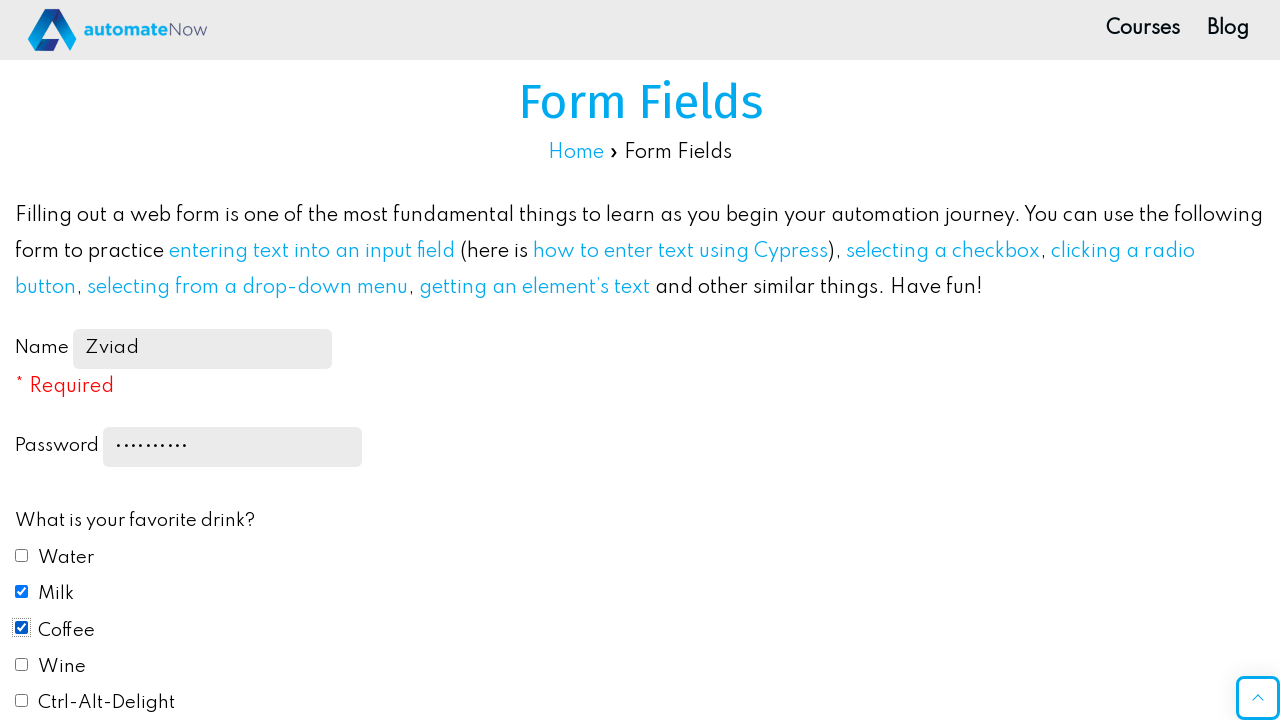

Selected 'Yellow' radio button at (67, 361) on internal:text="Yellow"s
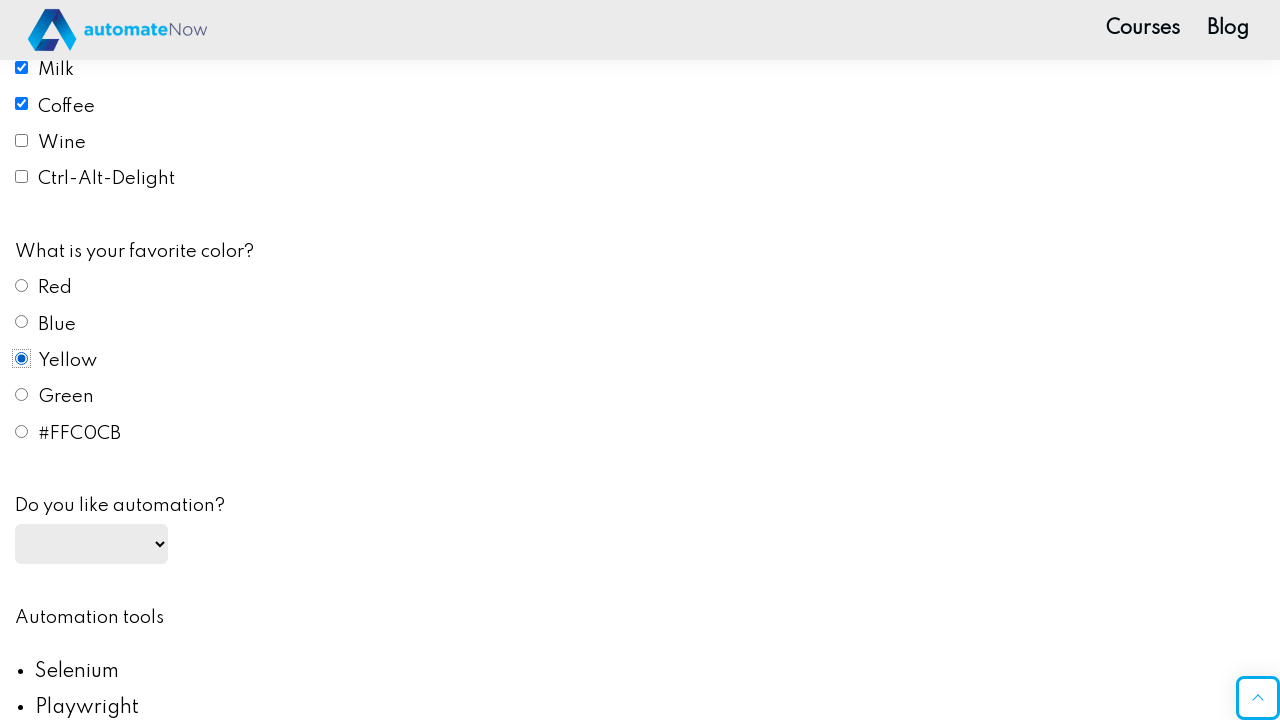

Selected 'yes' from automation dropdown on internal:testid=[data-testid="automation"s]
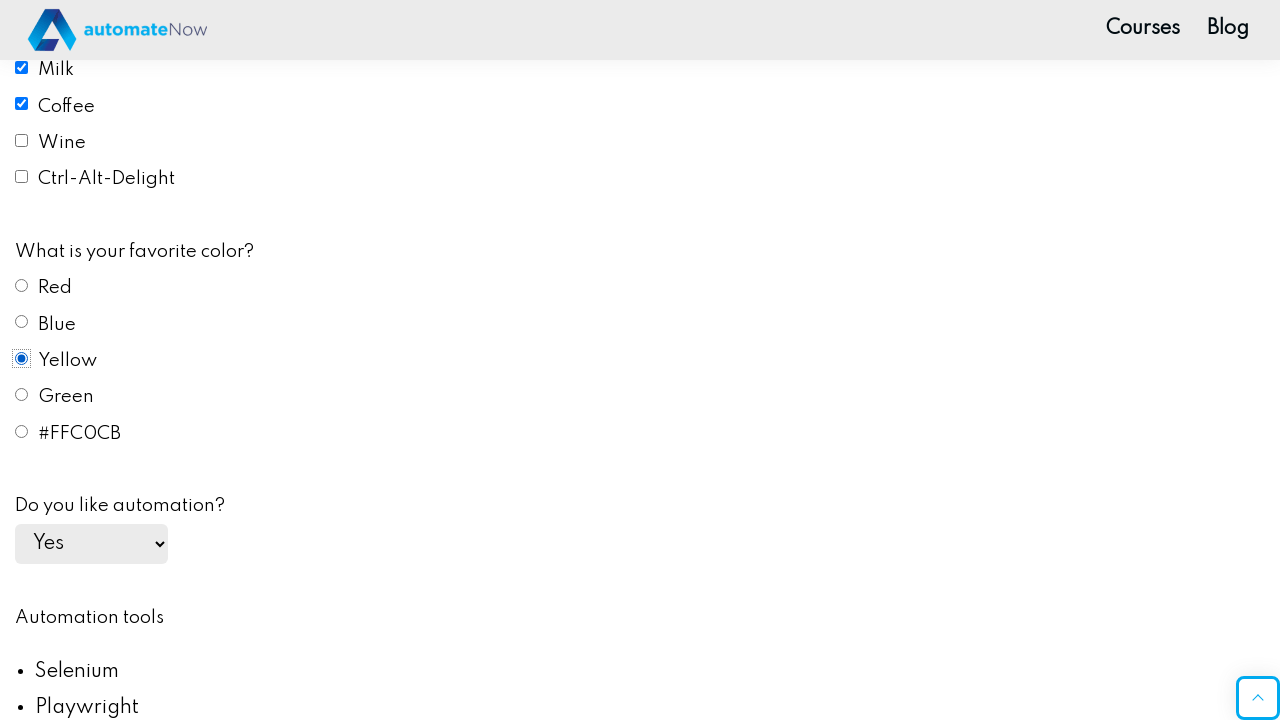

Filled email field with 'name@example.com' on internal:testid=[data-testid="email"s]
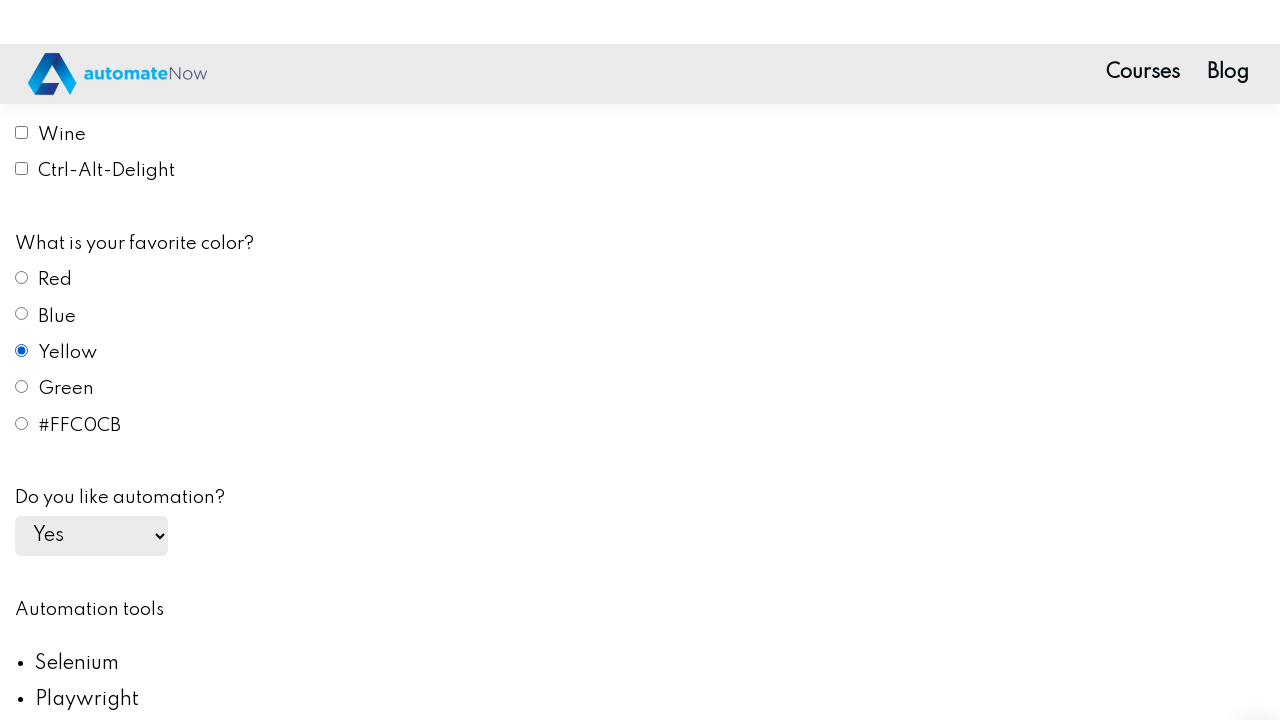

Retrieved automation tools list
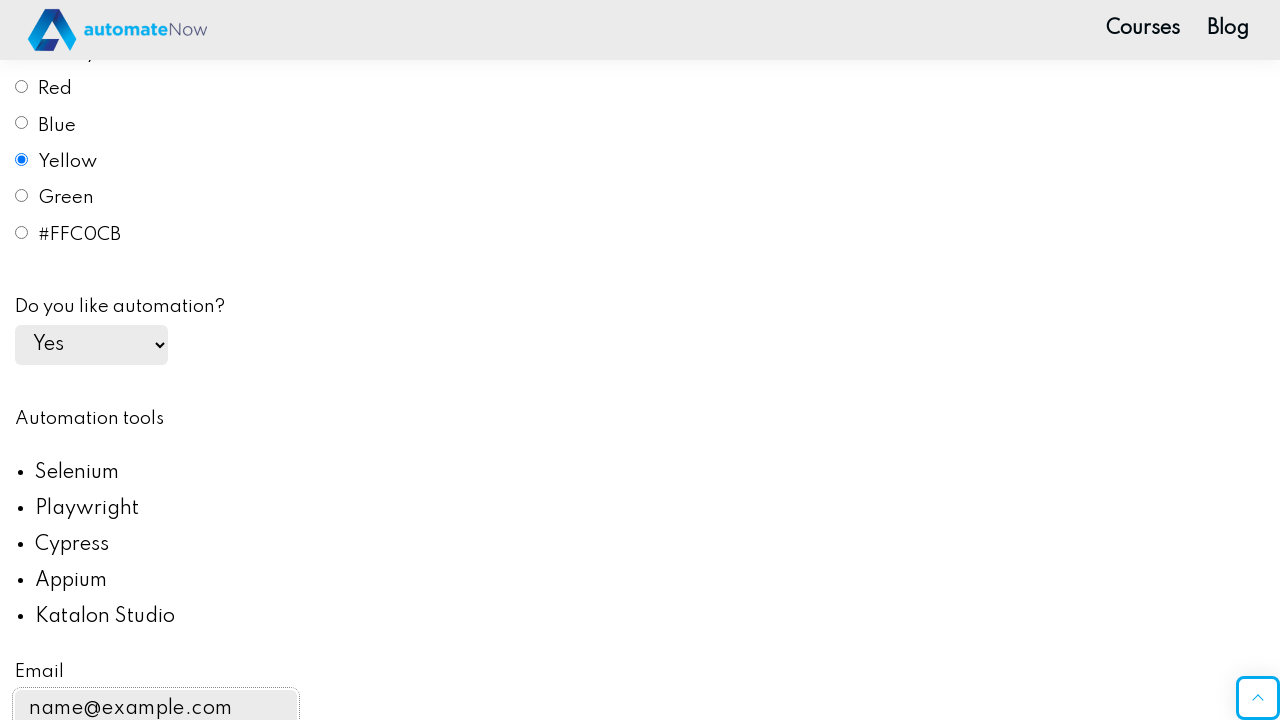

Filled message field with automation tools summary on internal:testid=[data-testid="message"s]
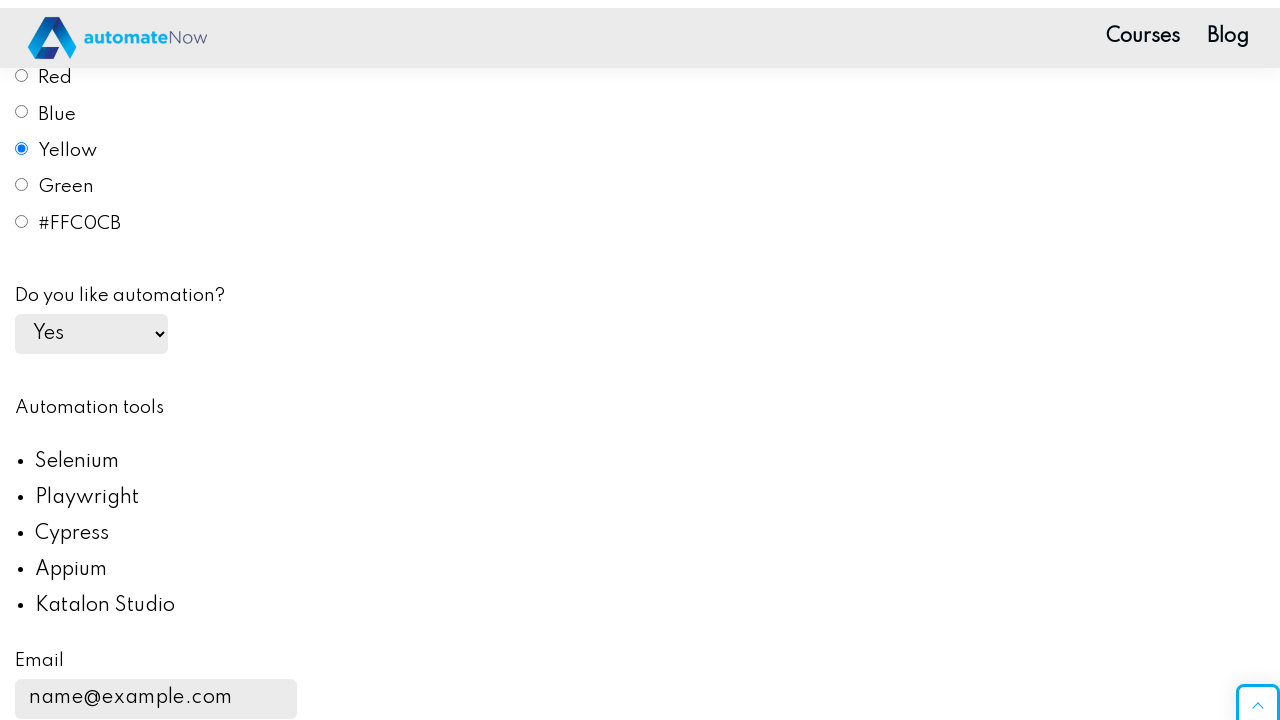

Set up dialog handler to accept confirmations
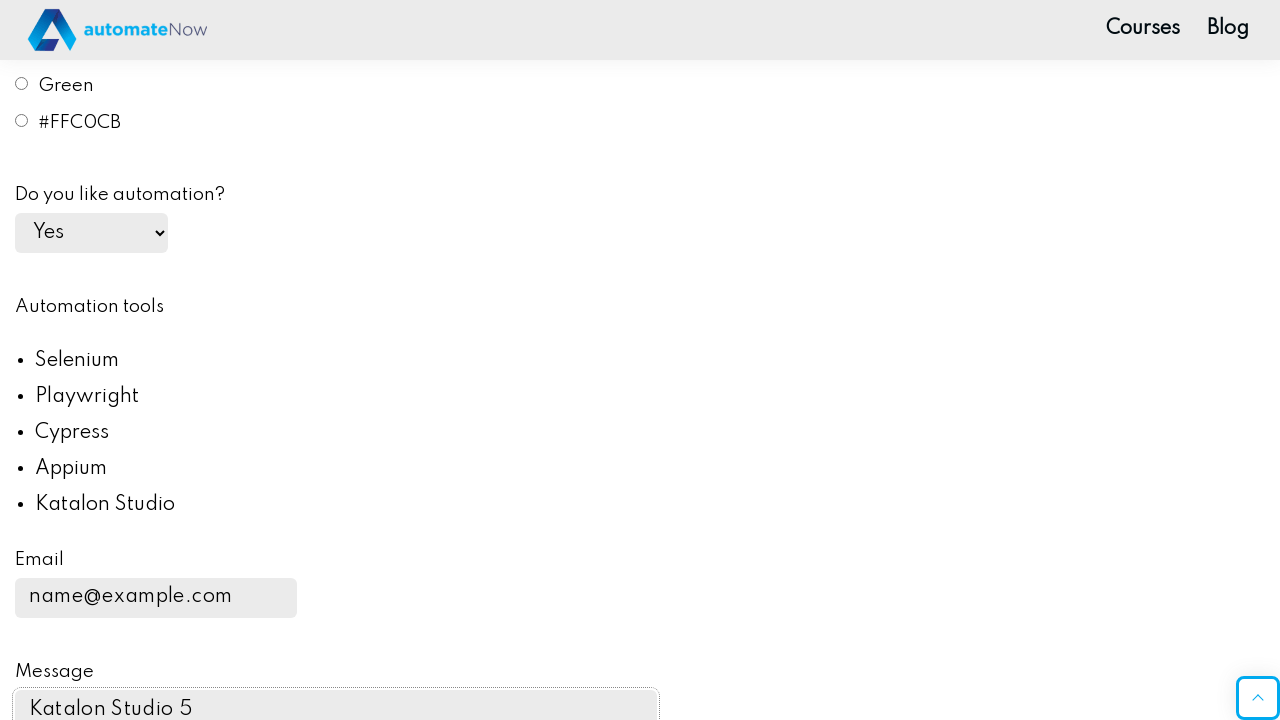

Clicked submit button to submit the form at (108, 361) on internal:testid=[data-testid="submit-btn"s]
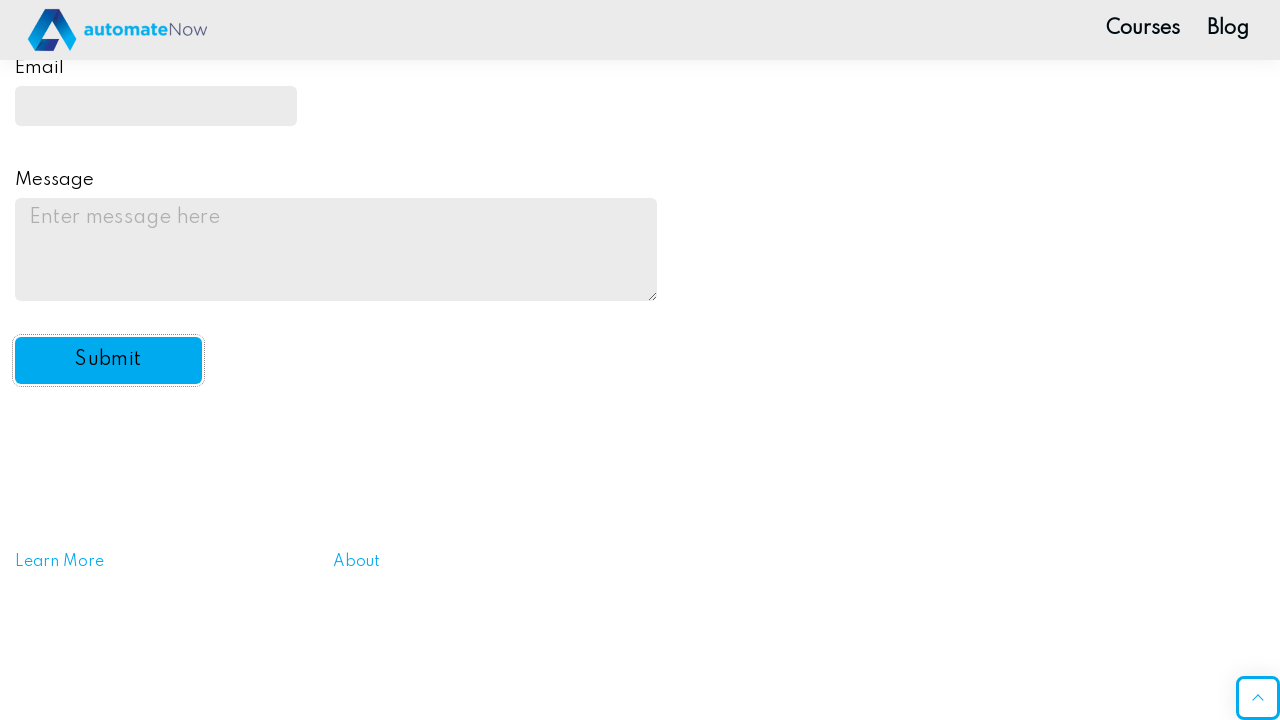

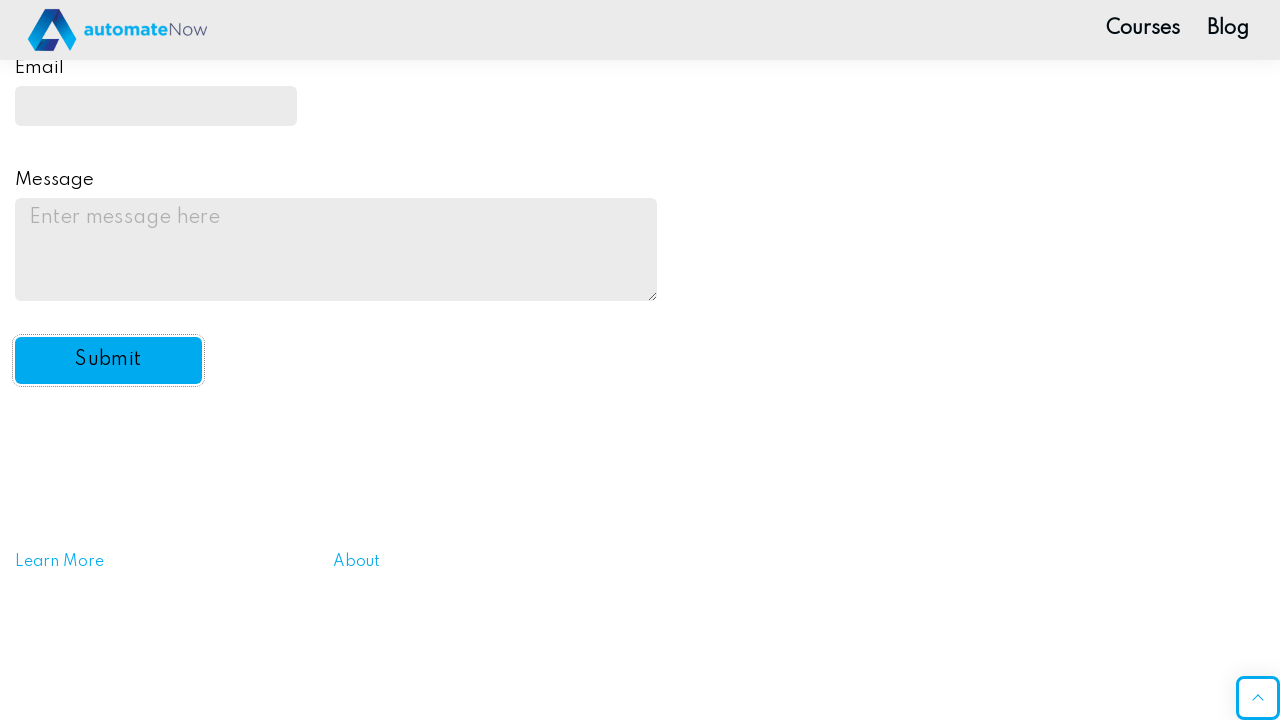